Tests autocomplete/auto-suggest functionality by typing partial text and selecting from the suggestion dropdown.

Starting URL: https://rahulshettyacademy.com/AutomationPractice/

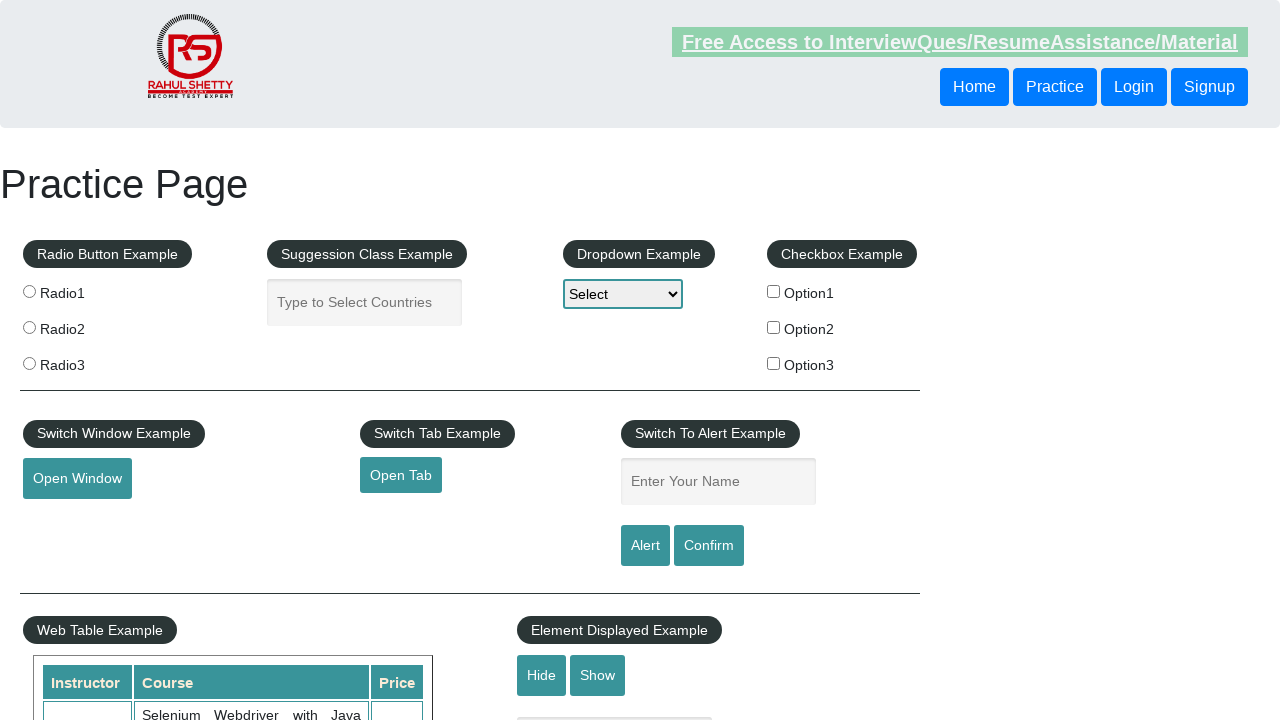

Typed 'United St' into autocomplete field on #autocomplete
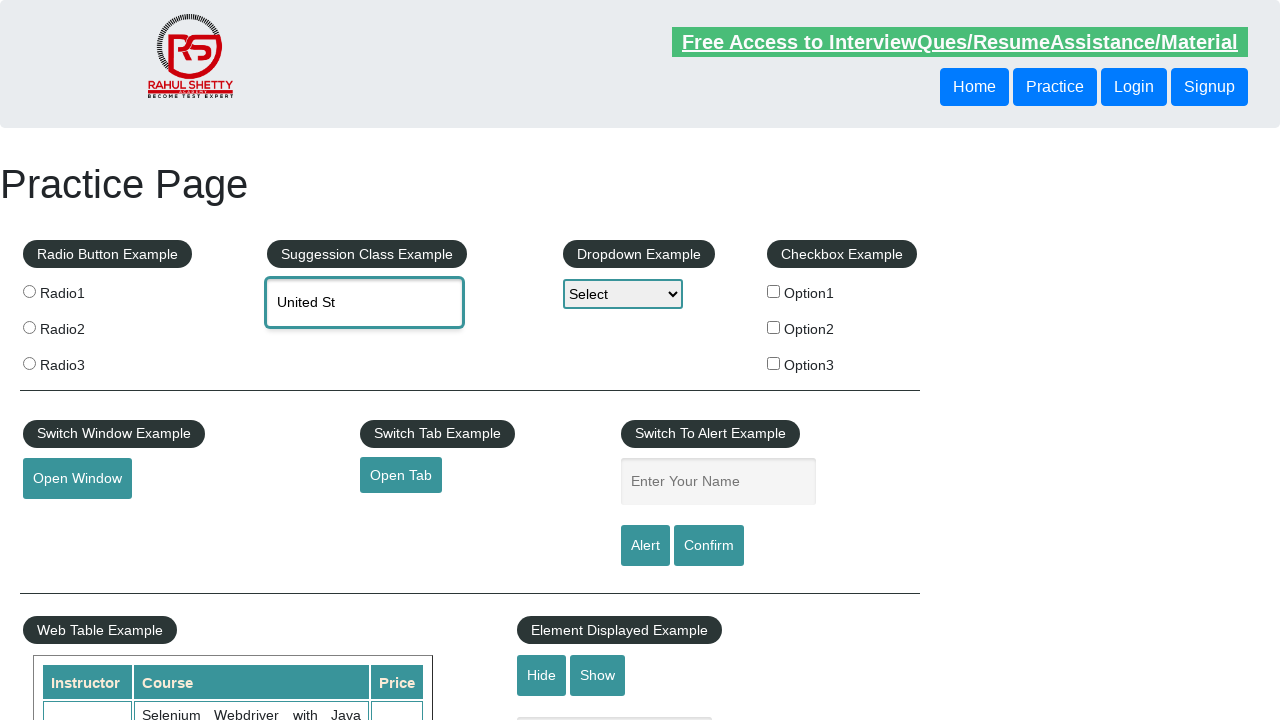

Auto-suggest dropdown appeared with matching suggestions
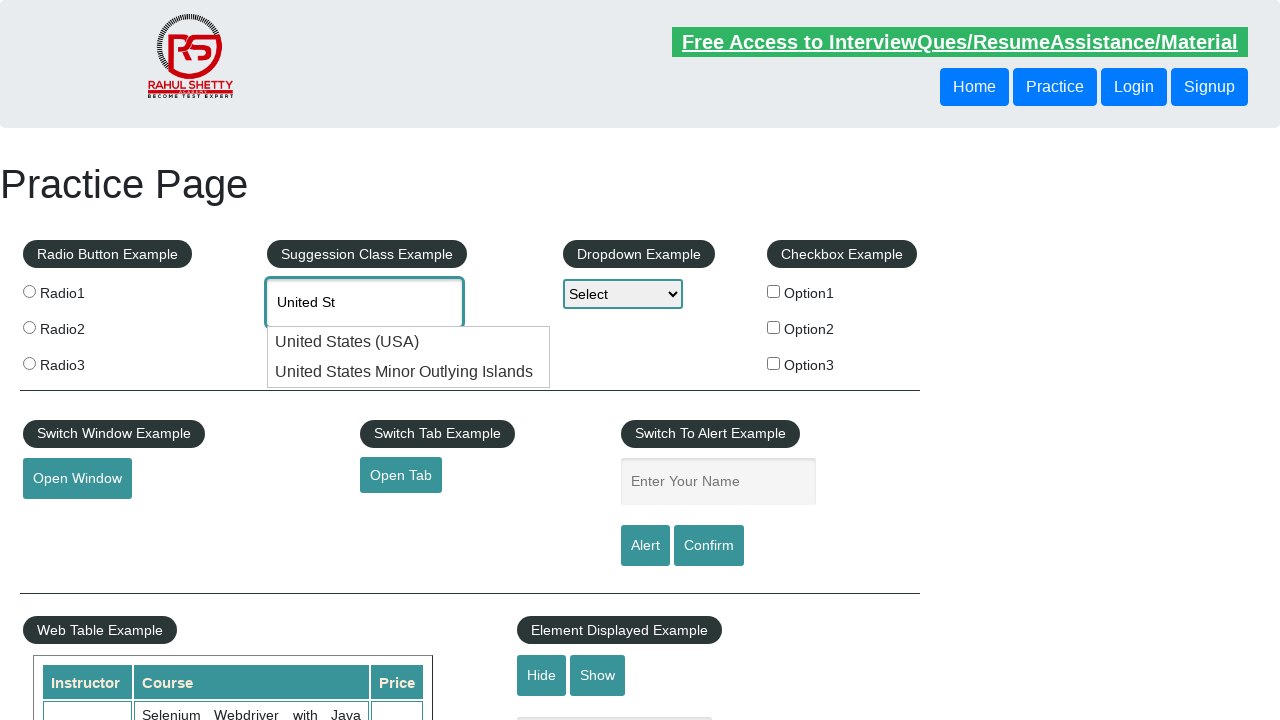

Selected suggestion from dropdown at (409, 342) on xpath=//div[contains(@id,'ui-id')]
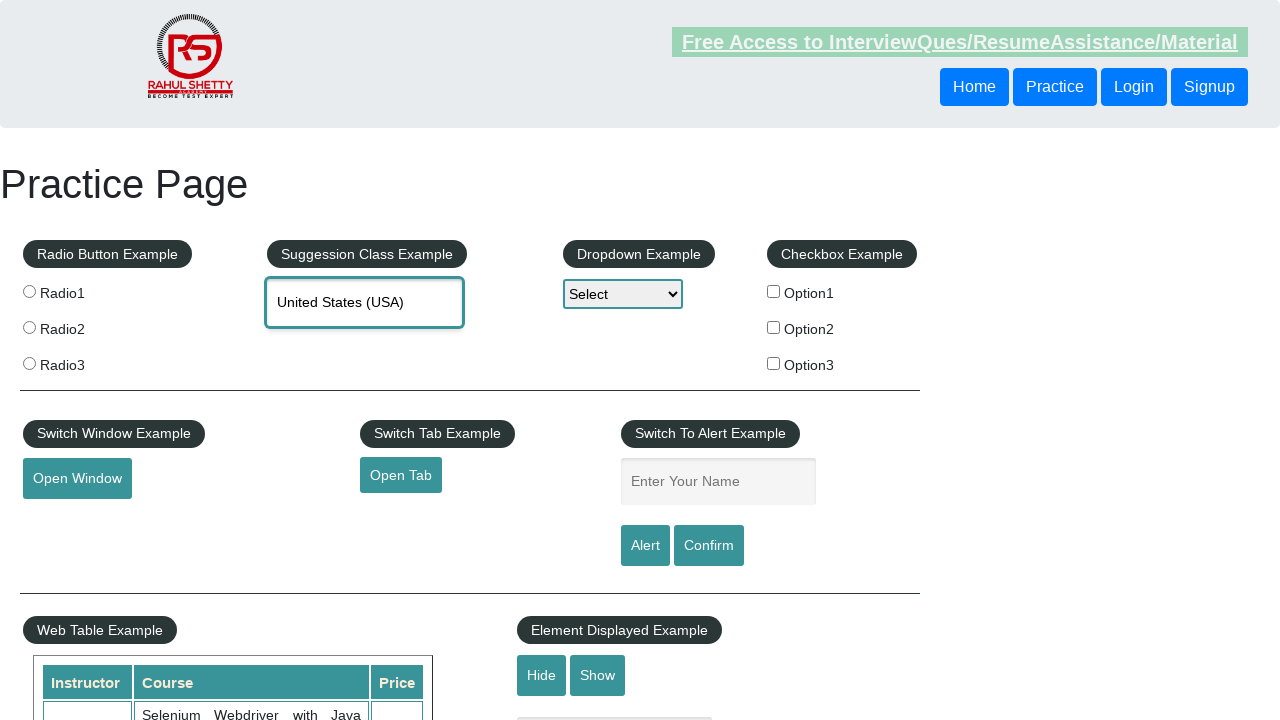

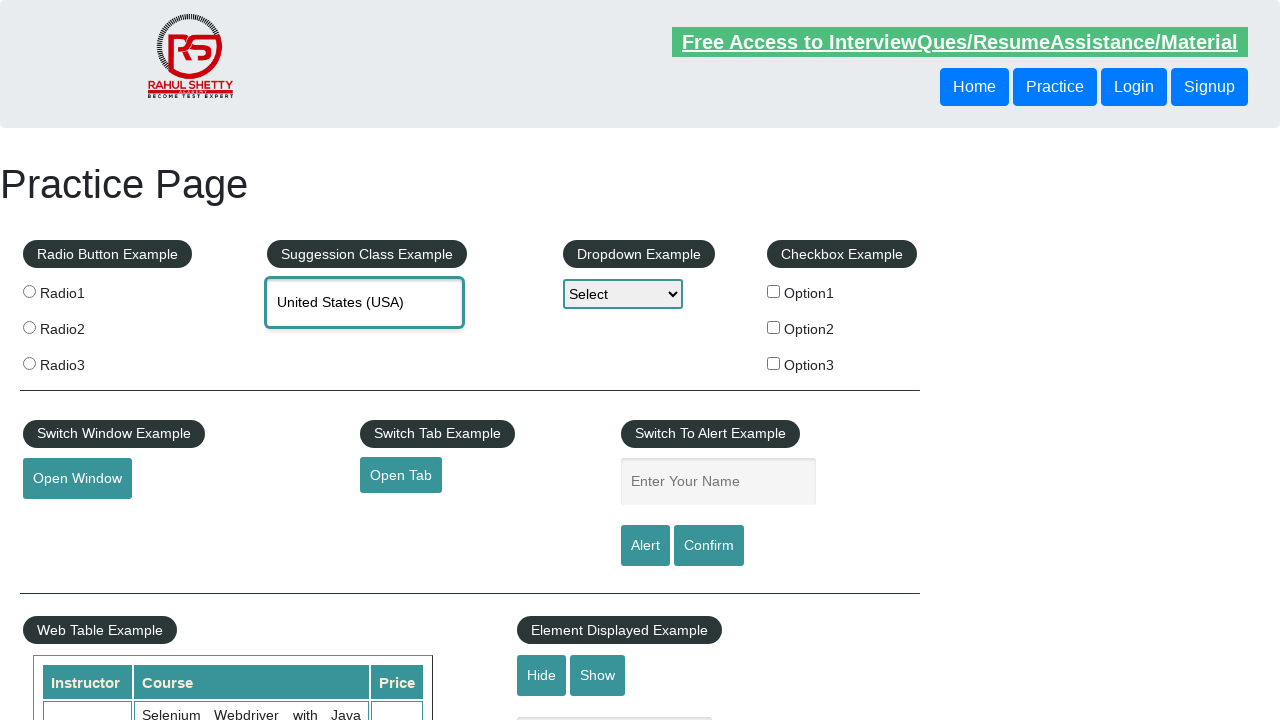